Tests dynamic properties page by clicking on a button that becomes visible after a delay

Starting URL: https://demoqa.com/dynamic-properties

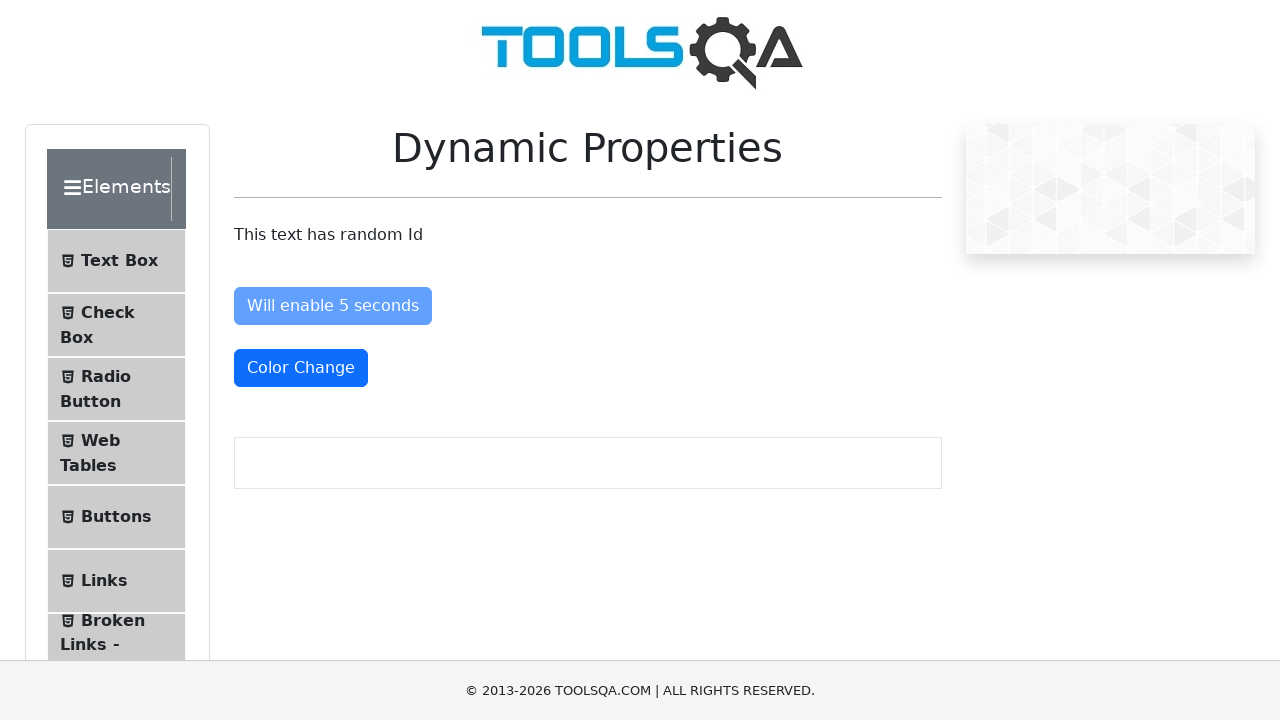

Waited for button with id 'visibleAfter' to become visible (up to 10 seconds)
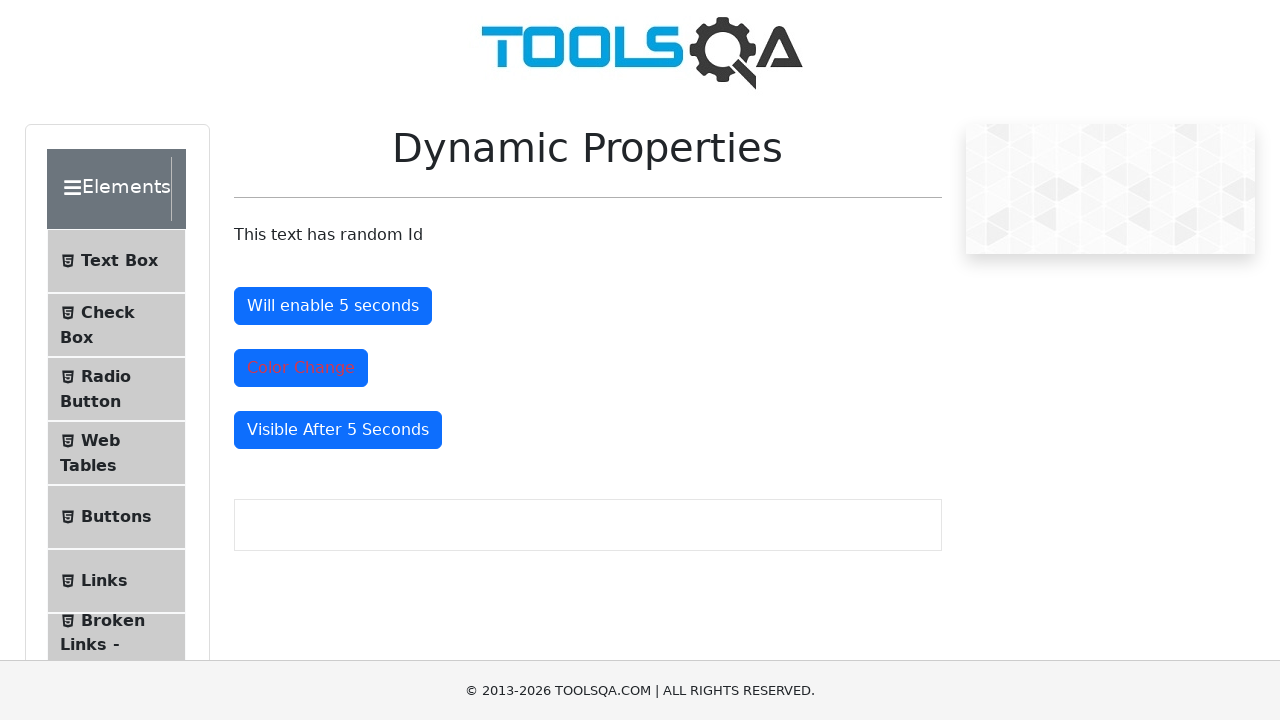

Clicked the dynamically visible button at (338, 430) on button#visibleAfter
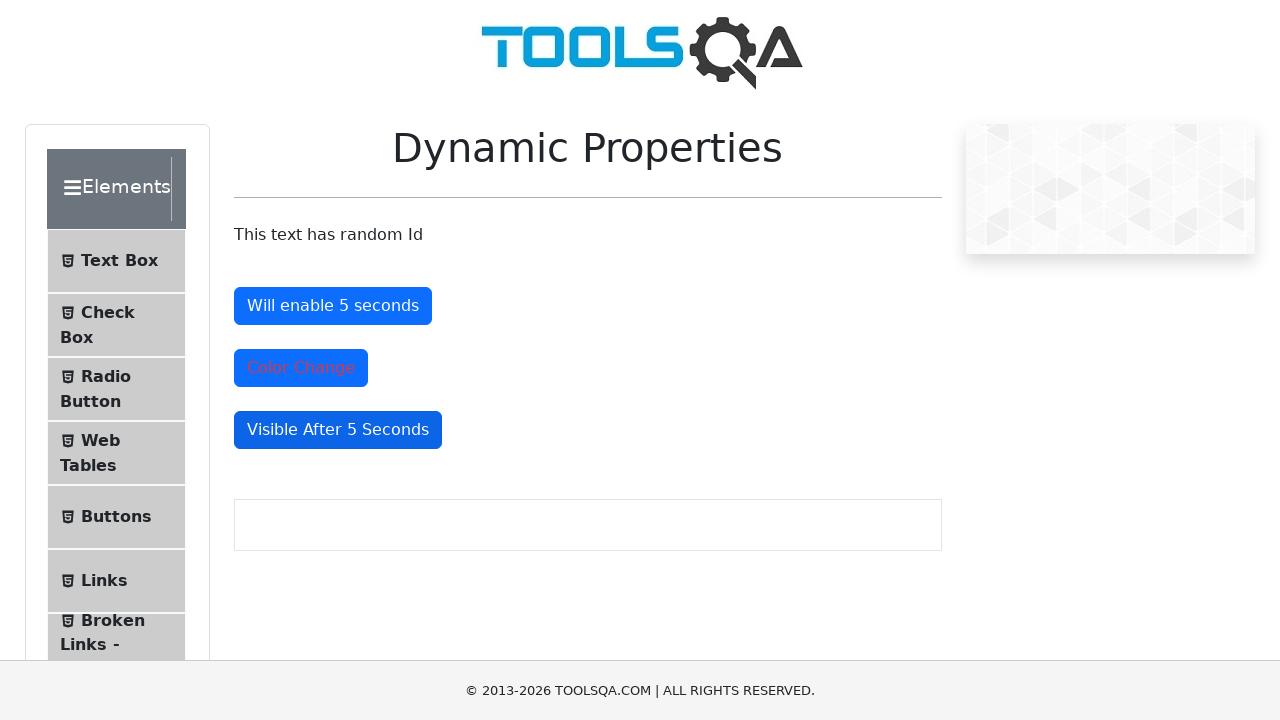

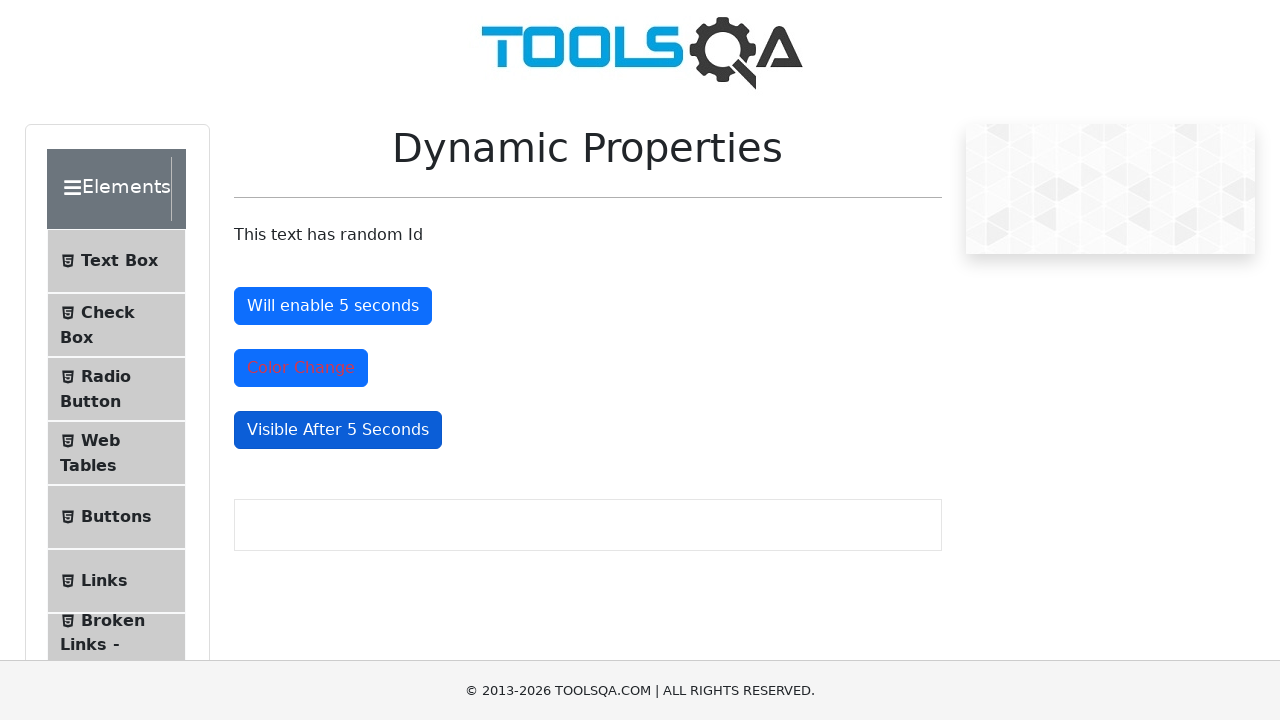